Tests that filter links are highlighted correctly when clicked

Starting URL: https://demo.playwright.dev/todomvc

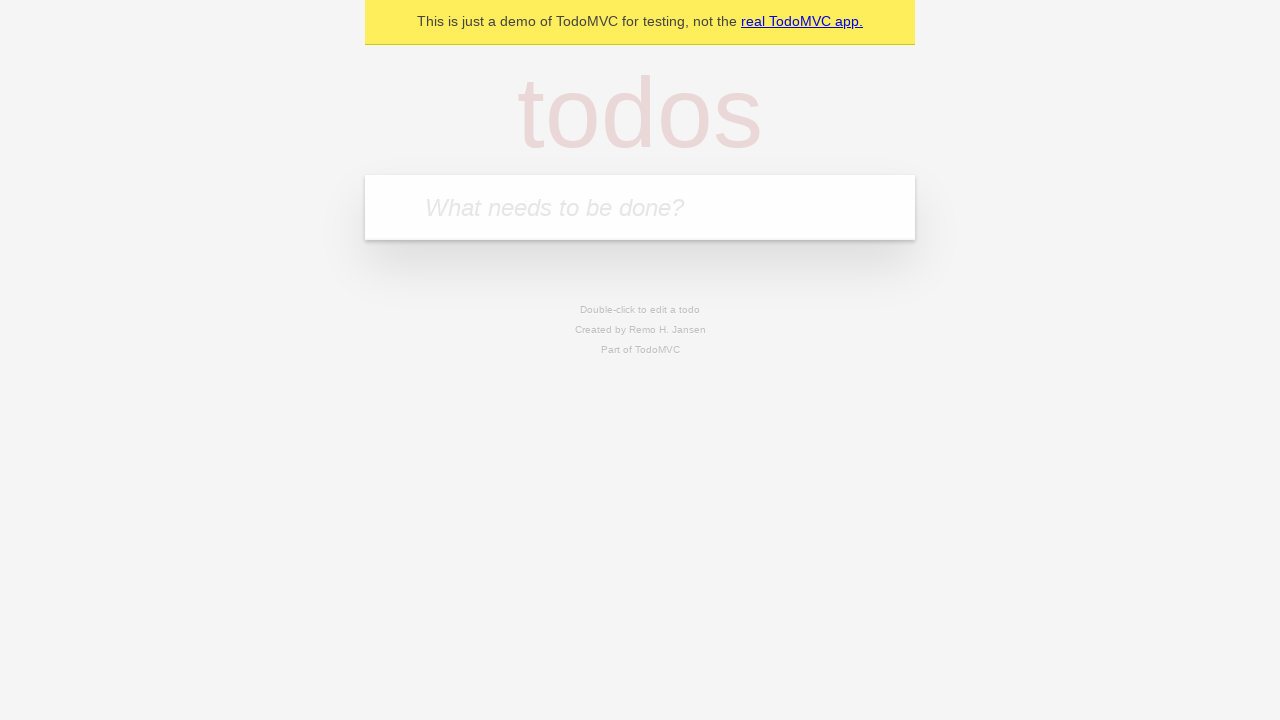

Navigated to TodoMVC demo page
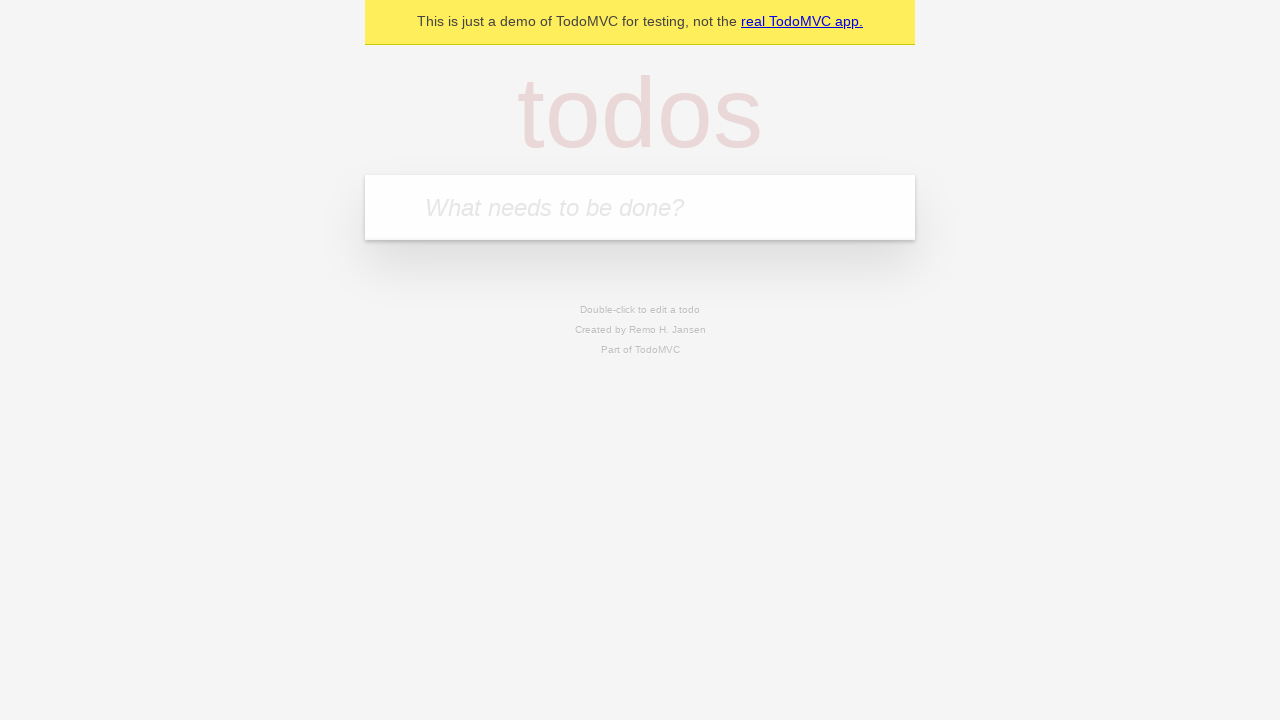

Located the new todo input field
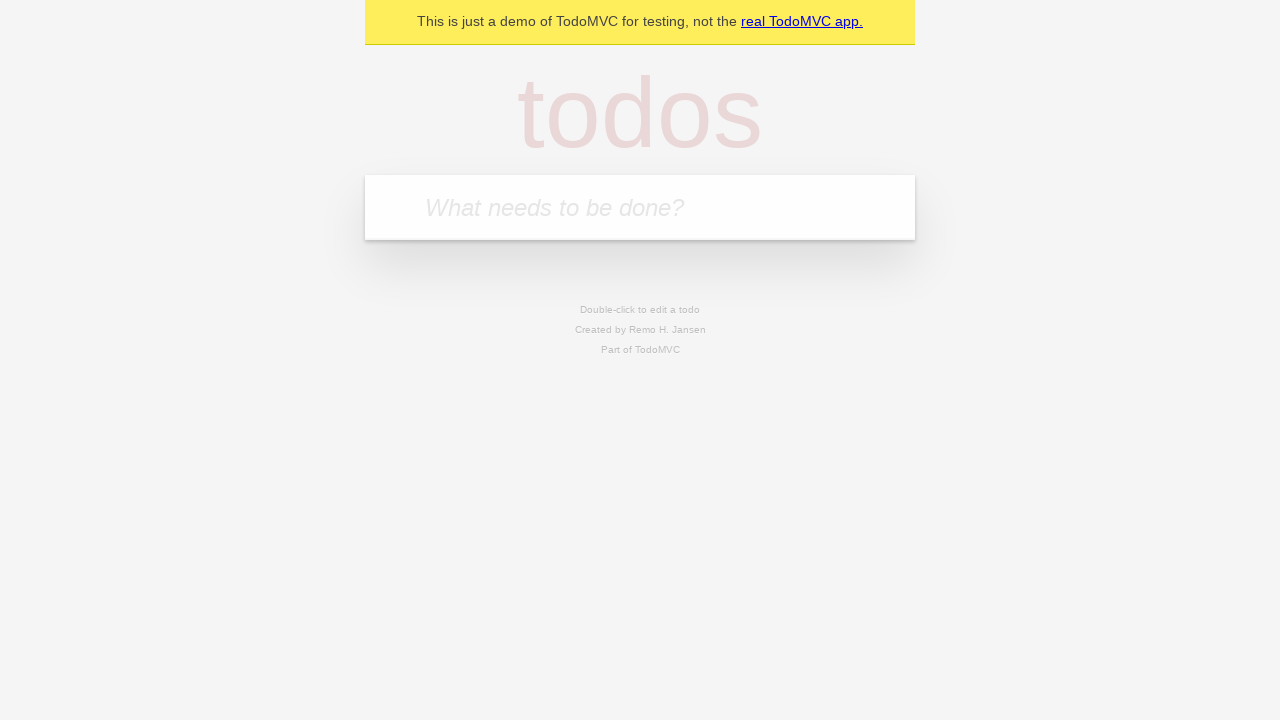

Filled todo input with 'teach' on internal:attr=[placeholder="What needs to be done?"i]
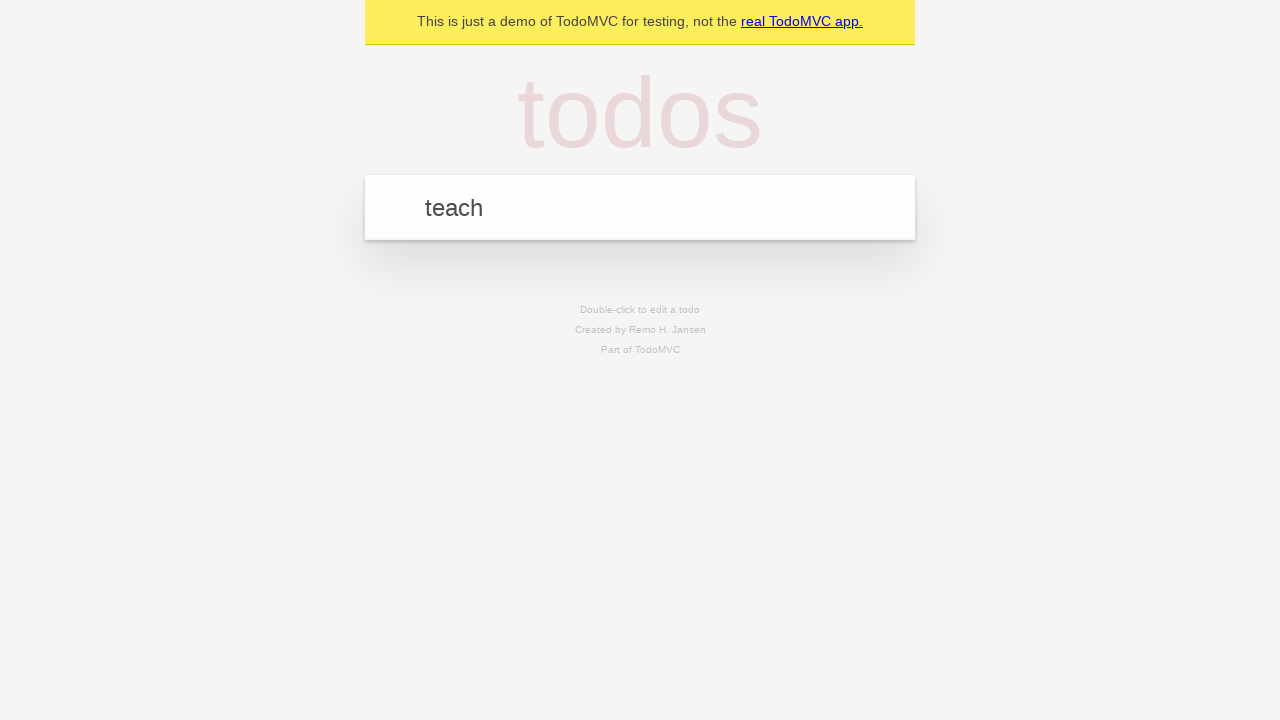

Pressed Enter to create todo 'teach' on internal:attr=[placeholder="What needs to be done?"i]
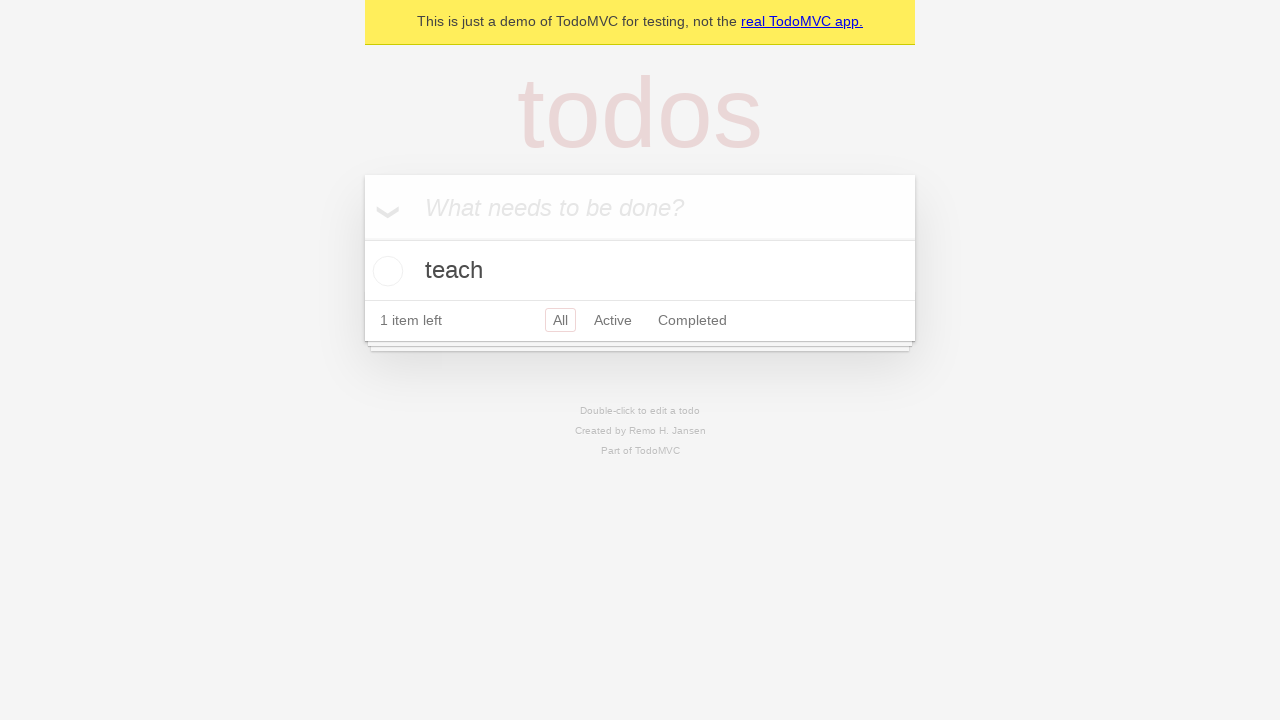

Filled todo input with 'study' on internal:attr=[placeholder="What needs to be done?"i]
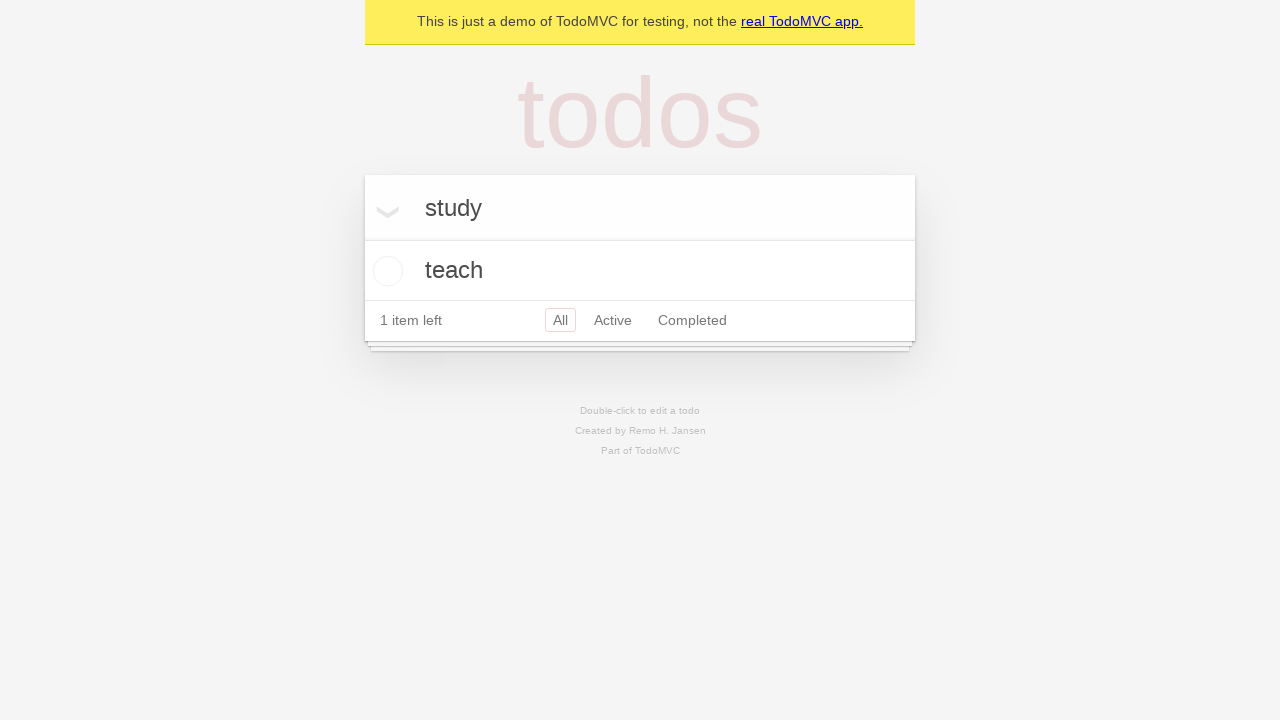

Pressed Enter to create todo 'study' on internal:attr=[placeholder="What needs to be done?"i]
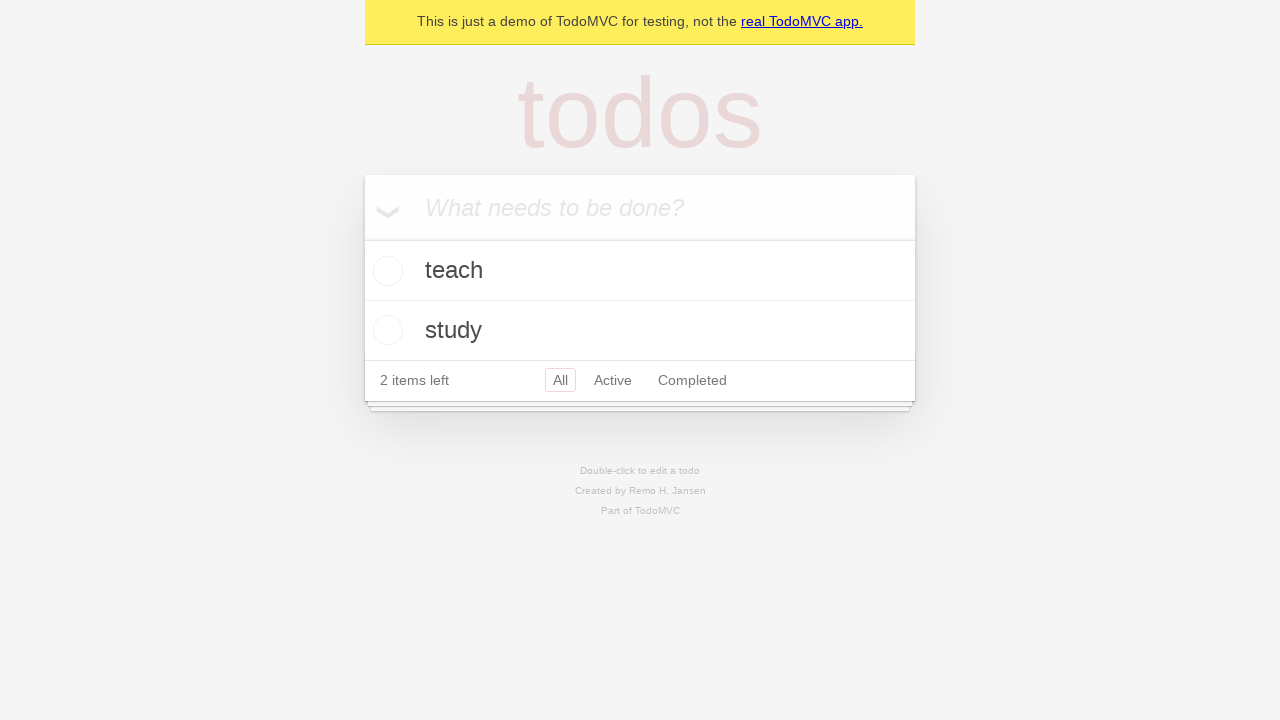

Filled todo input with 'repeat' on internal:attr=[placeholder="What needs to be done?"i]
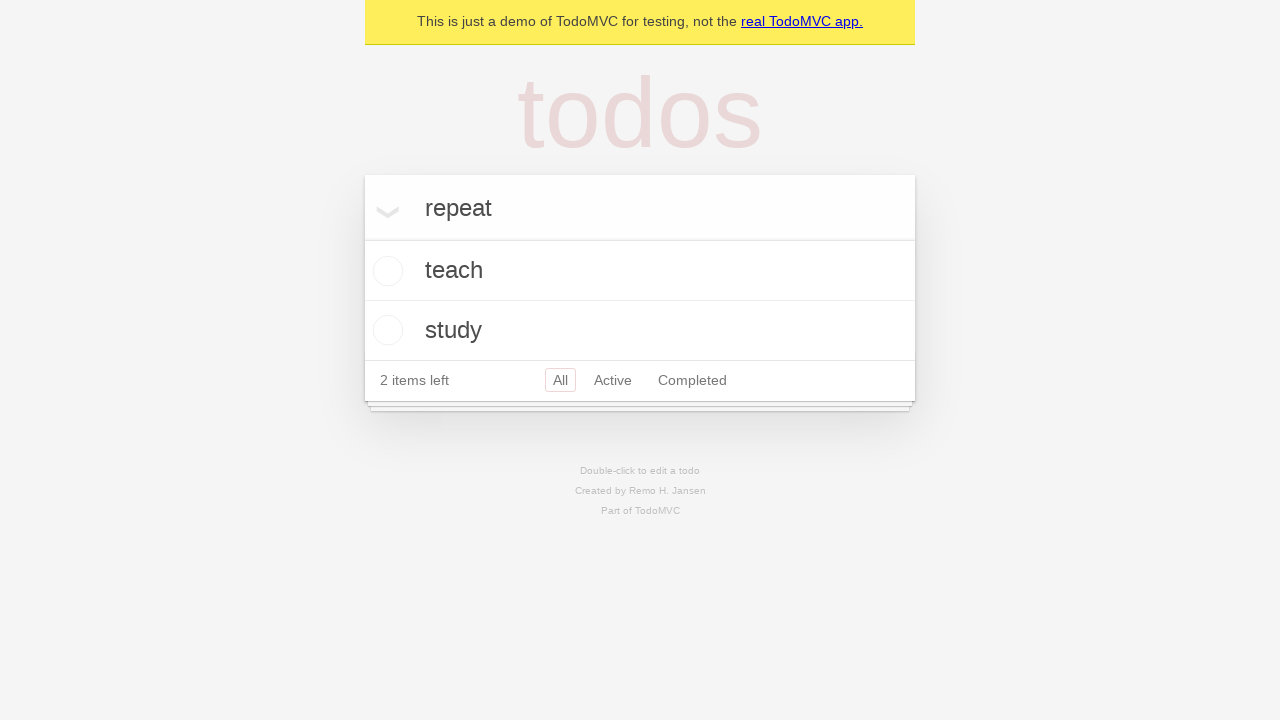

Pressed Enter to create todo 'repeat' on internal:attr=[placeholder="What needs to be done?"i]
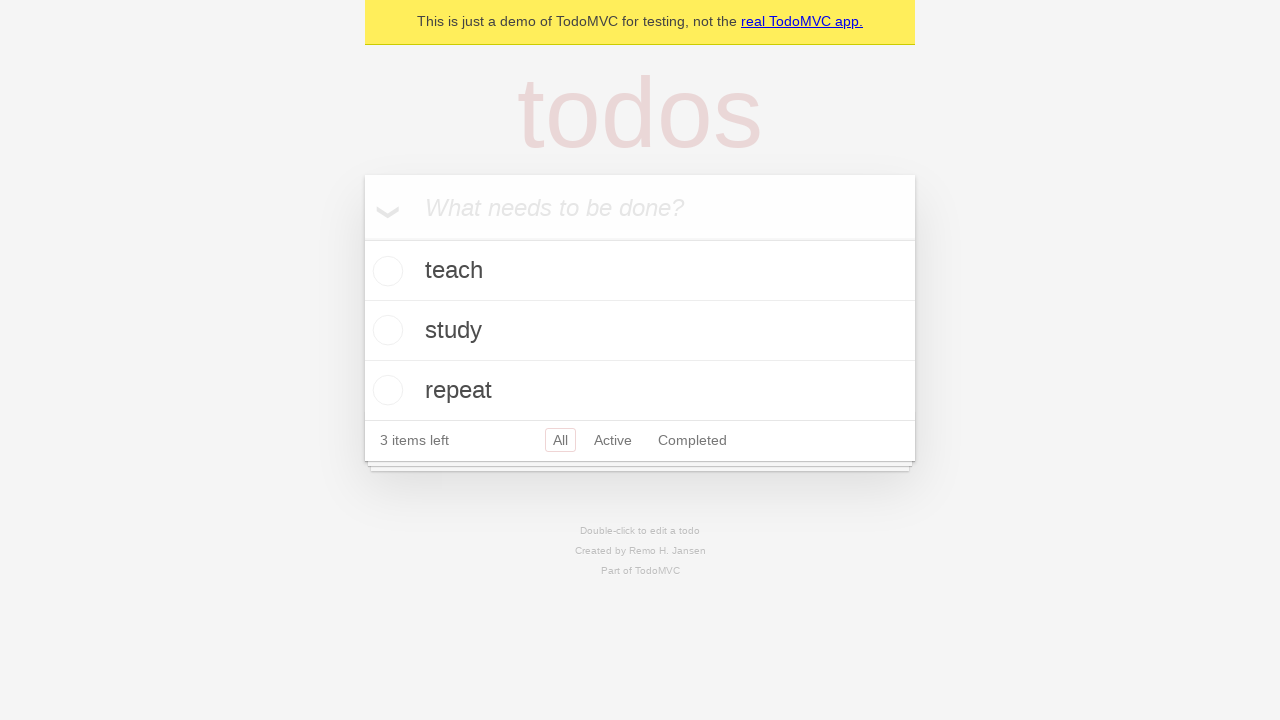

Located the Active filter link
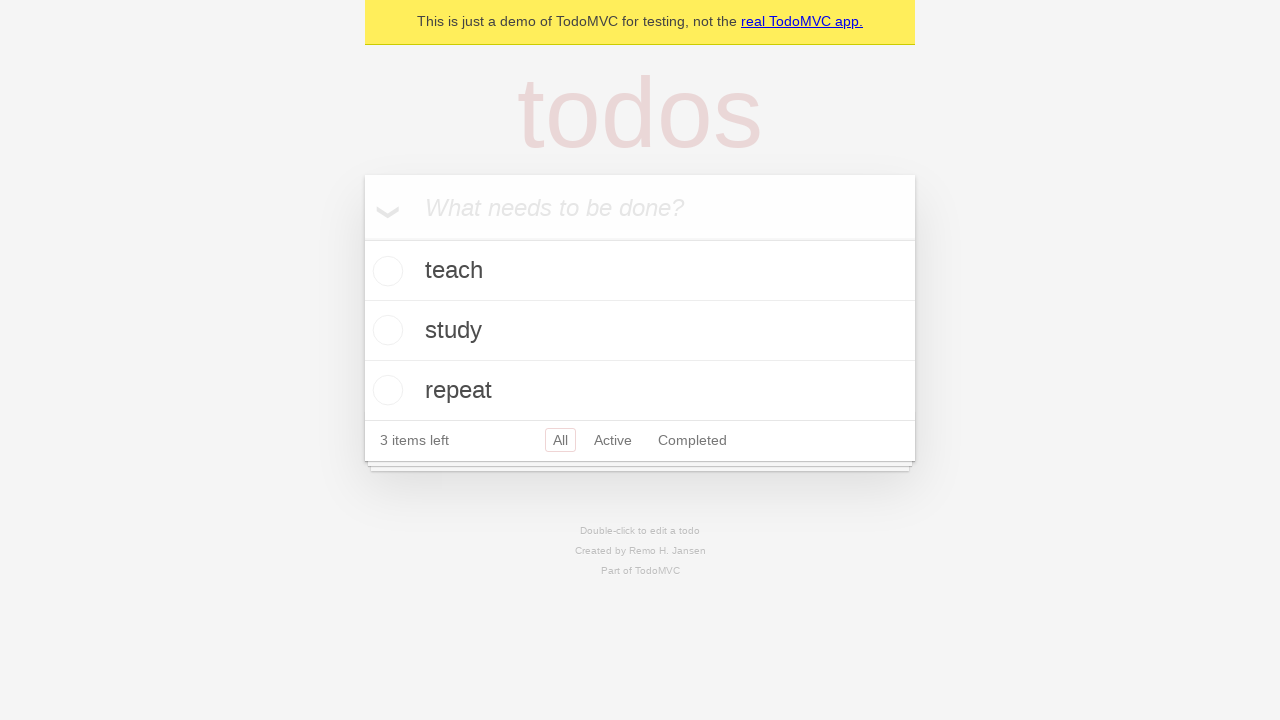

Clicked Active filter link to highlight it at (613, 440) on internal:role=link[name="Active"i]
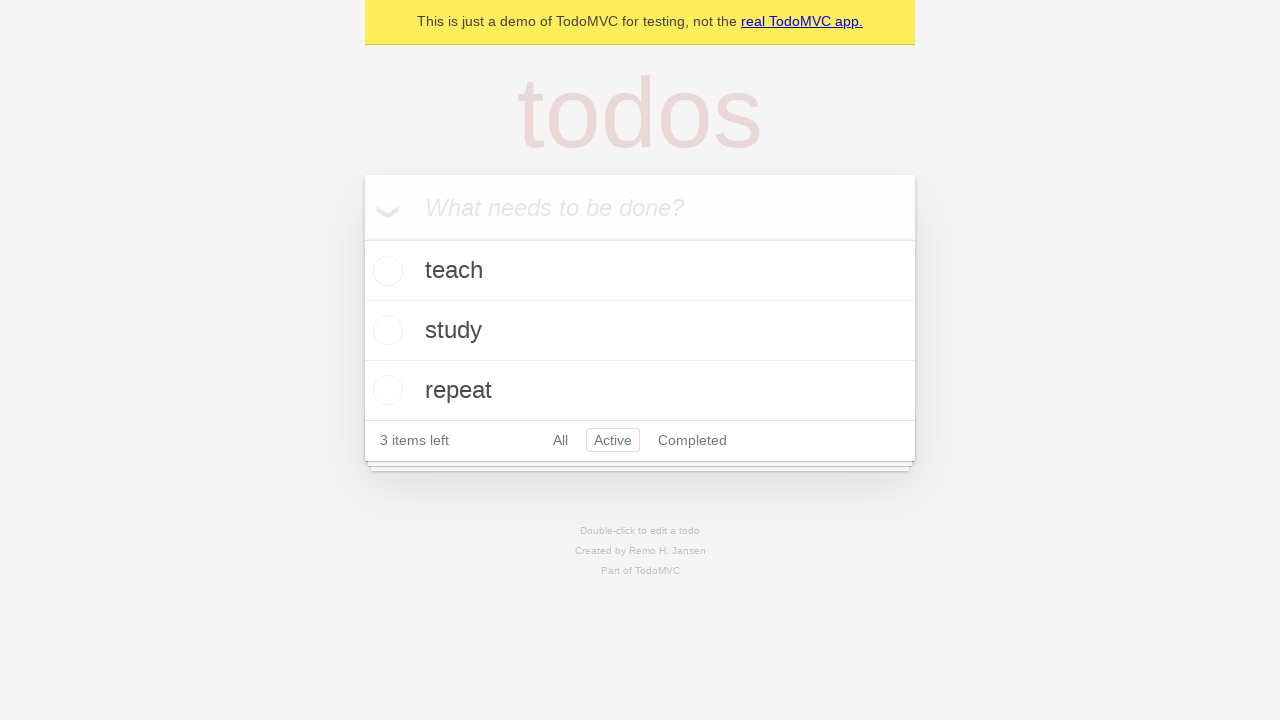

Located the Completed filter link
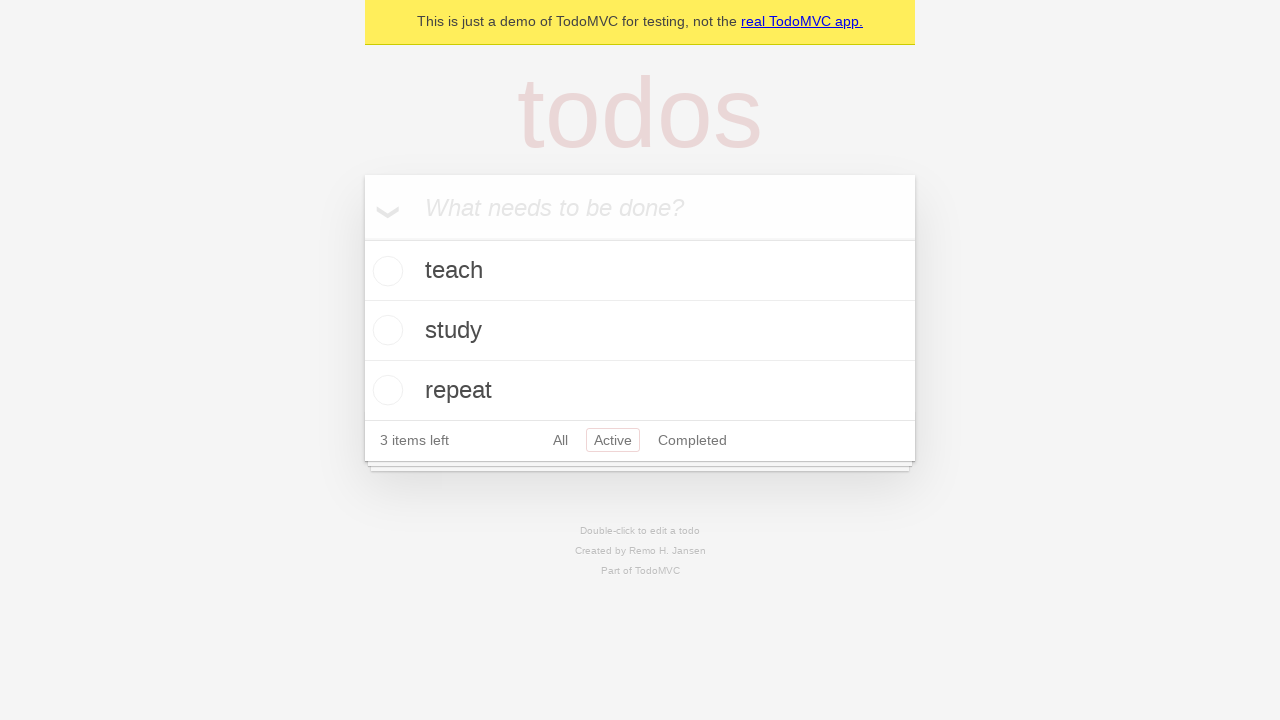

Clicked Completed filter link to highlight it at (692, 440) on internal:role=link[name="Completed"i]
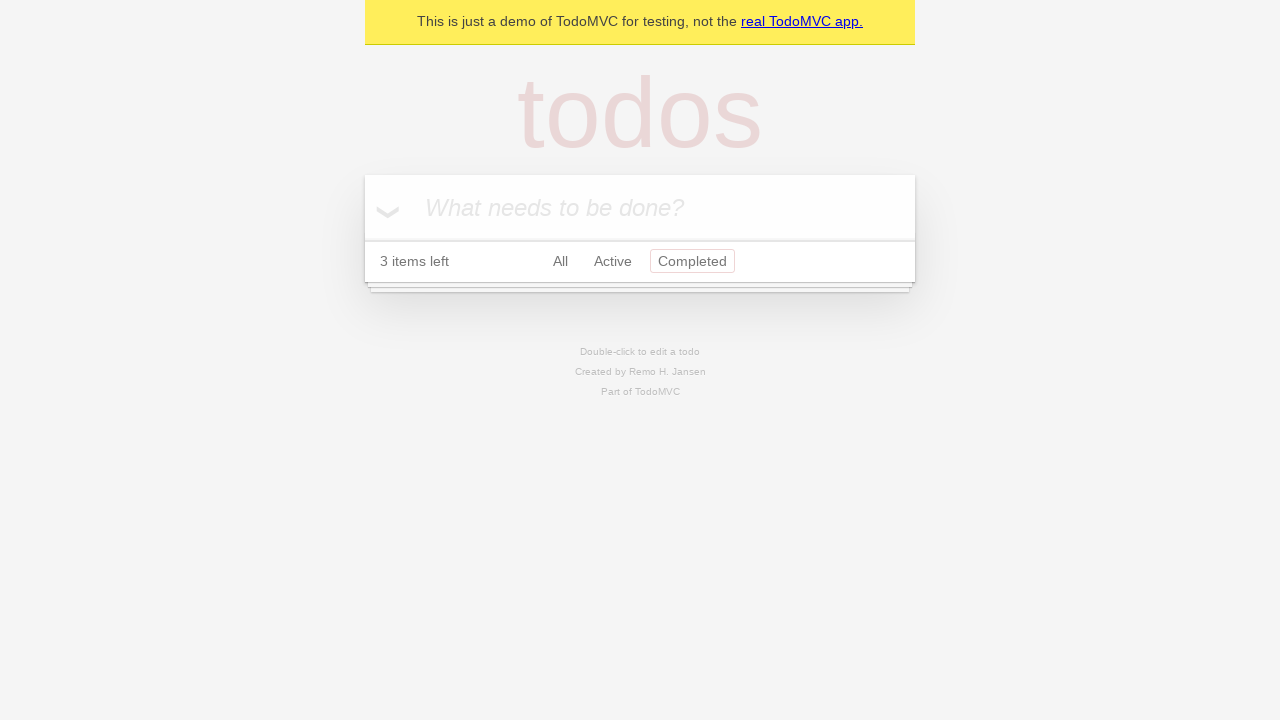

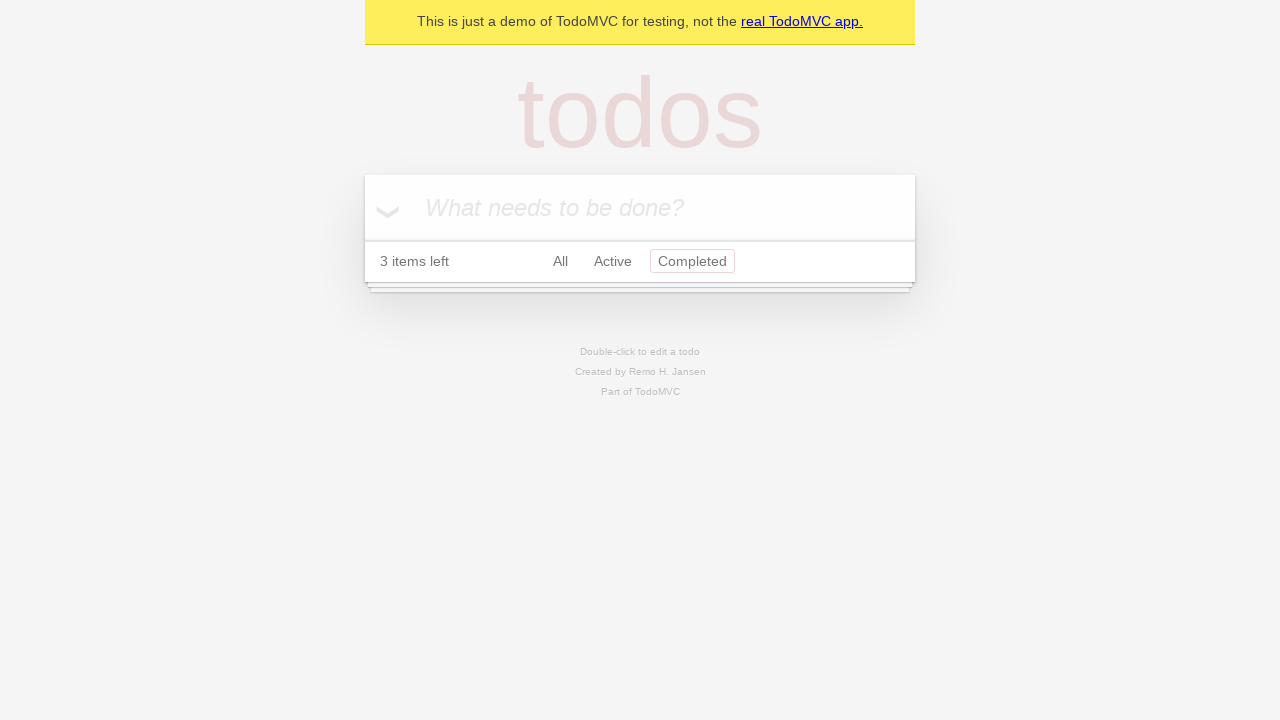